Tests alert handling with OK and Cancel buttons by triggering an alert dialog and accepting it

Starting URL: https://demo.automationtesting.in/Alerts.html

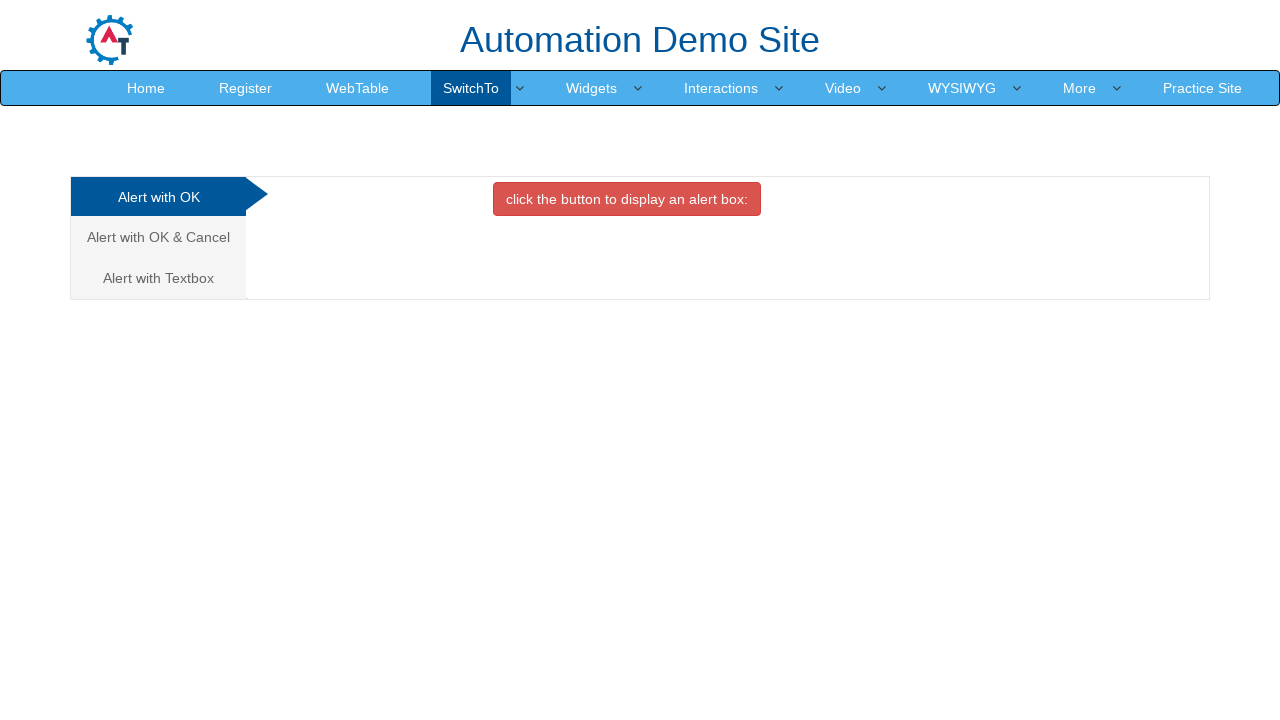

Clicked on 'Alert with OK & Cancel' tab at (158, 237) on xpath=//a[text()='Alert with OK & Cancel ']
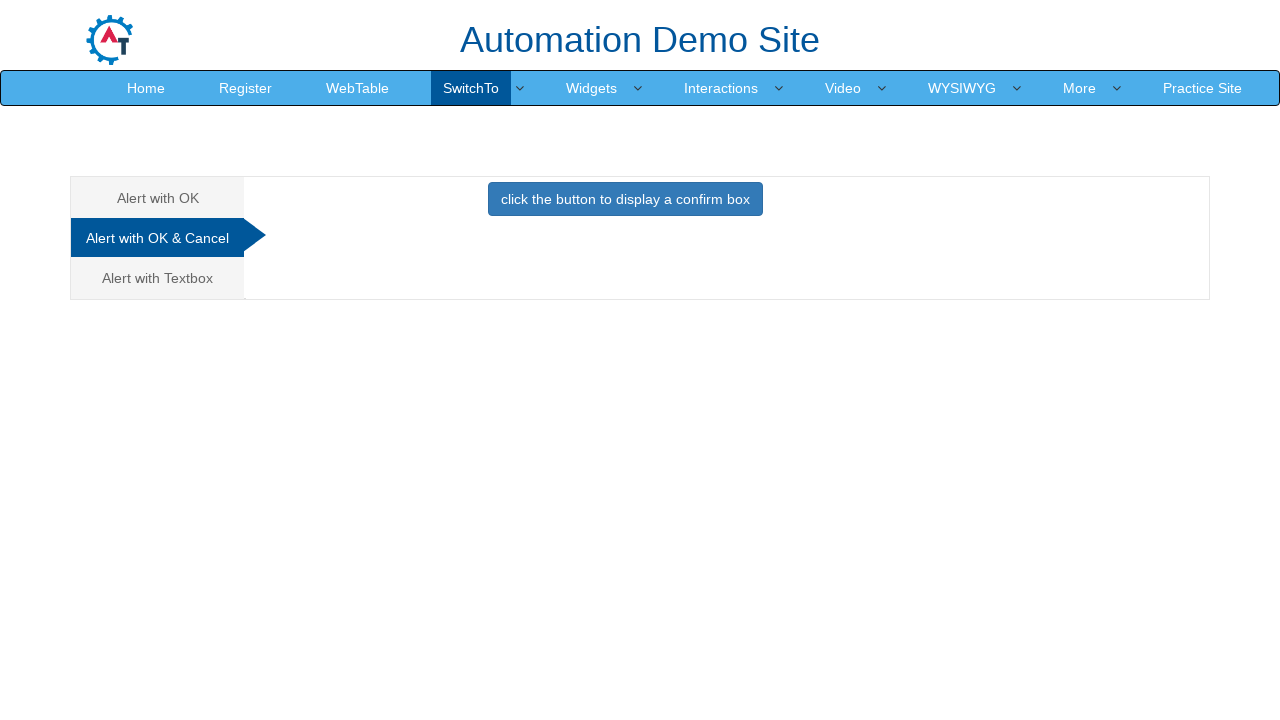

Clicked button to trigger alert dialog at (625, 199) on .btn-primary
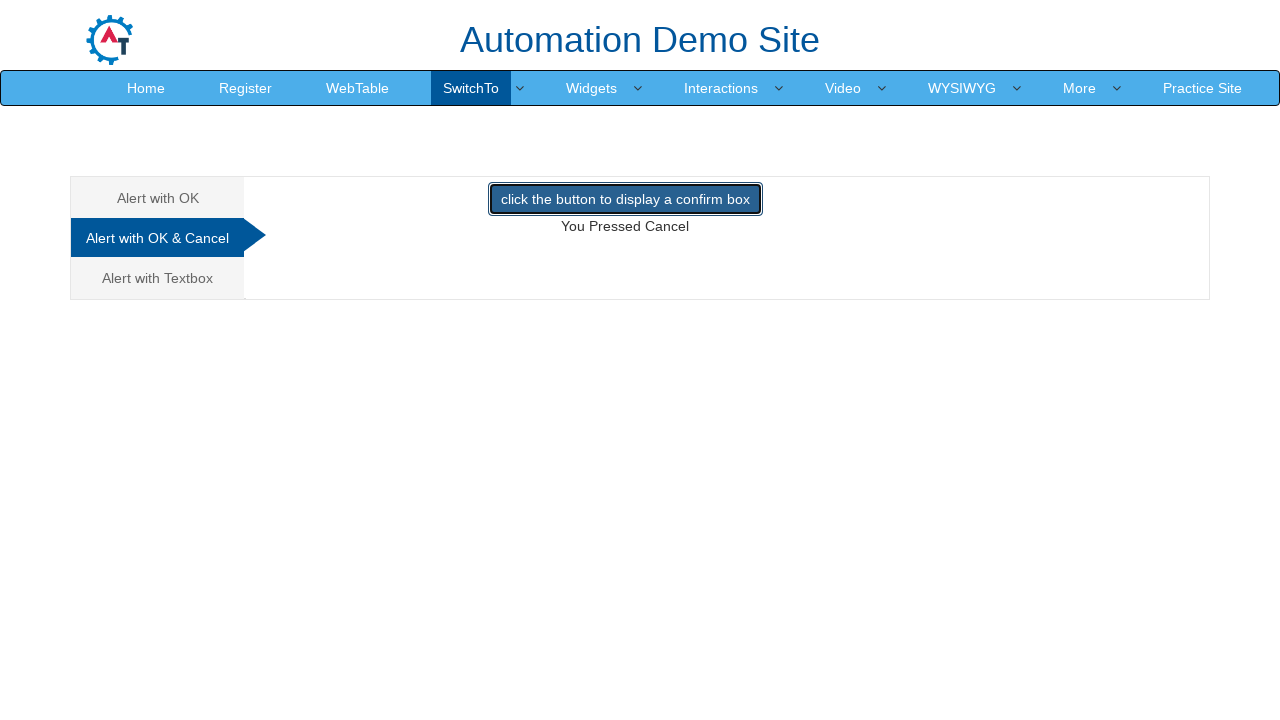

Set up listener to accept alert dialogs
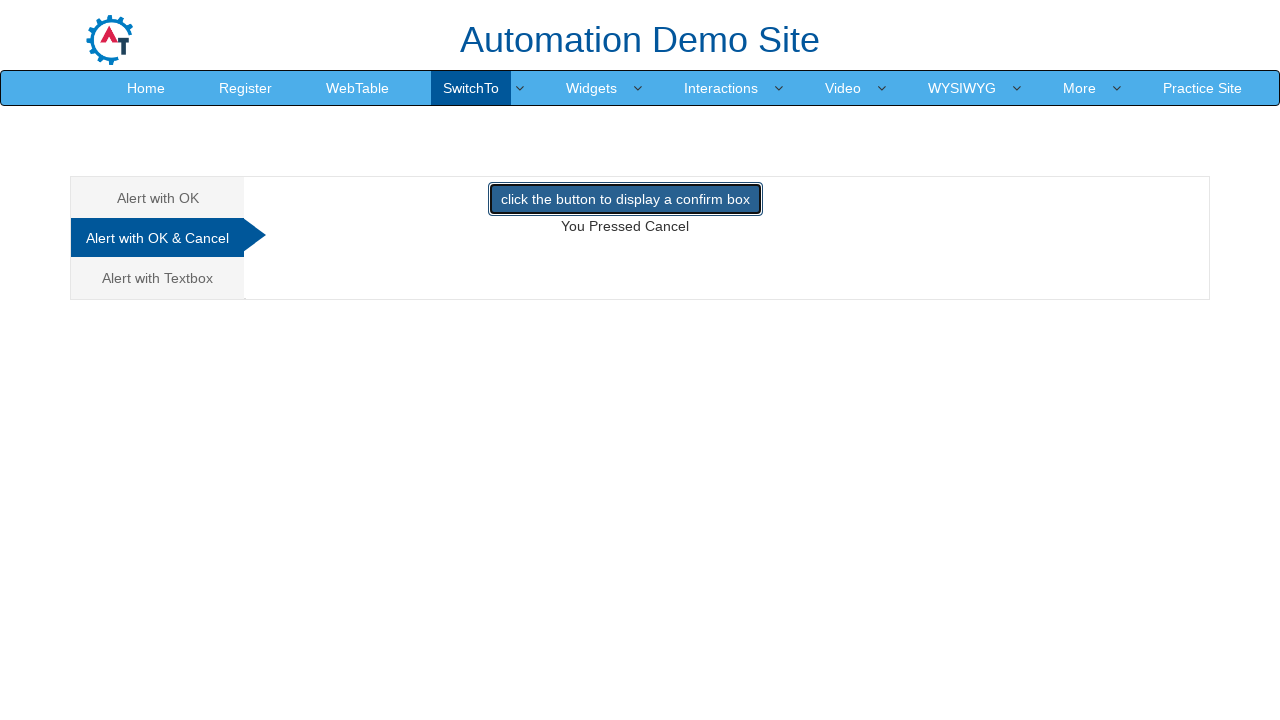

Clicked button to trigger alert and accepted it at (625, 199) on .btn-primary
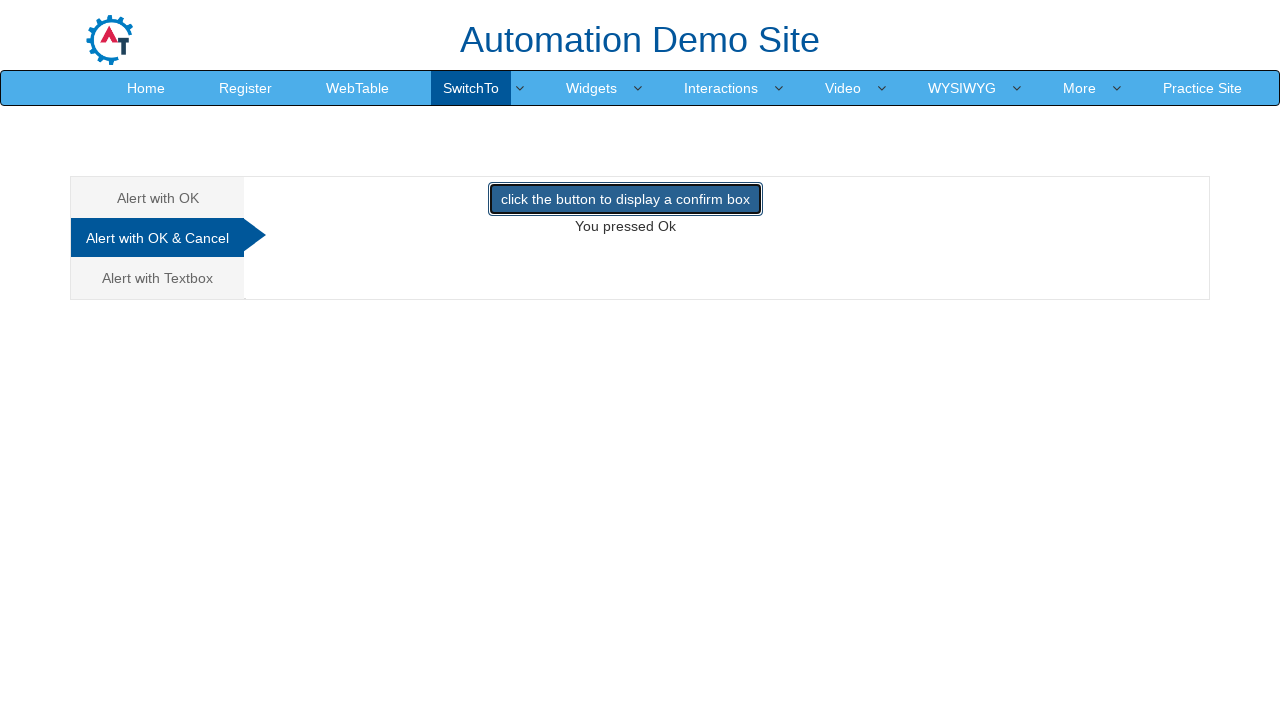

Verified result text is displayed in #demo element
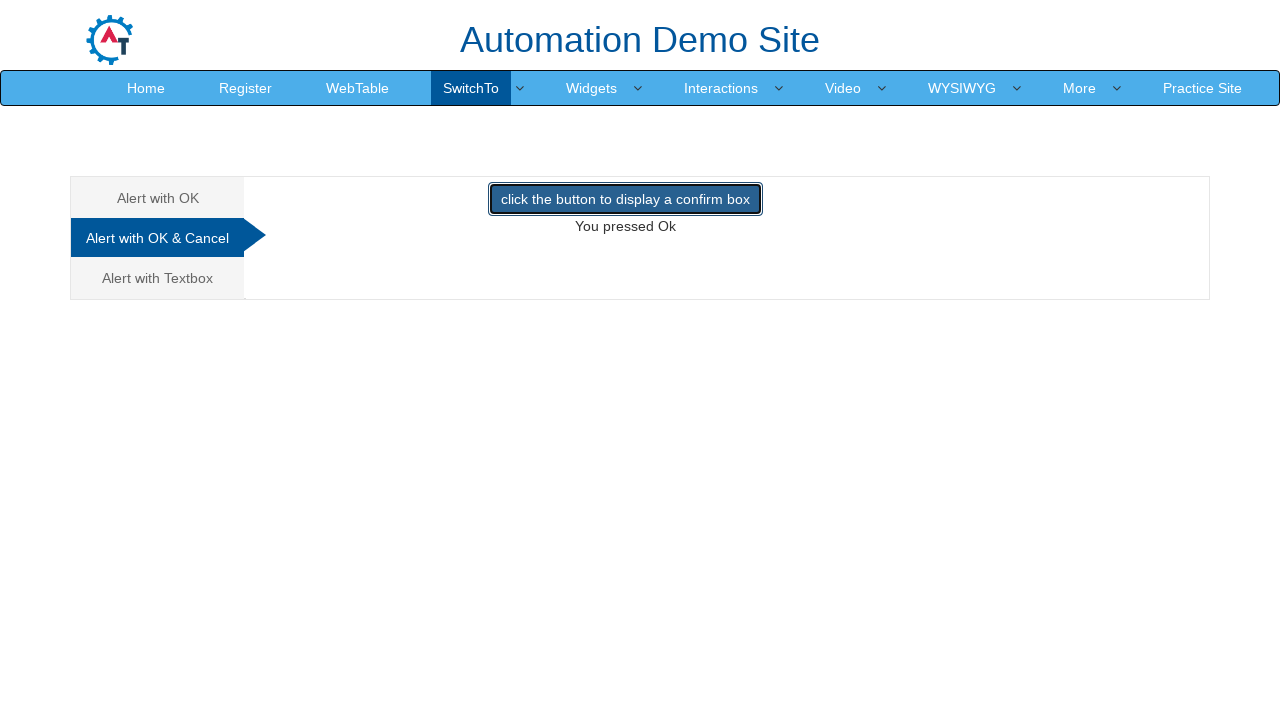

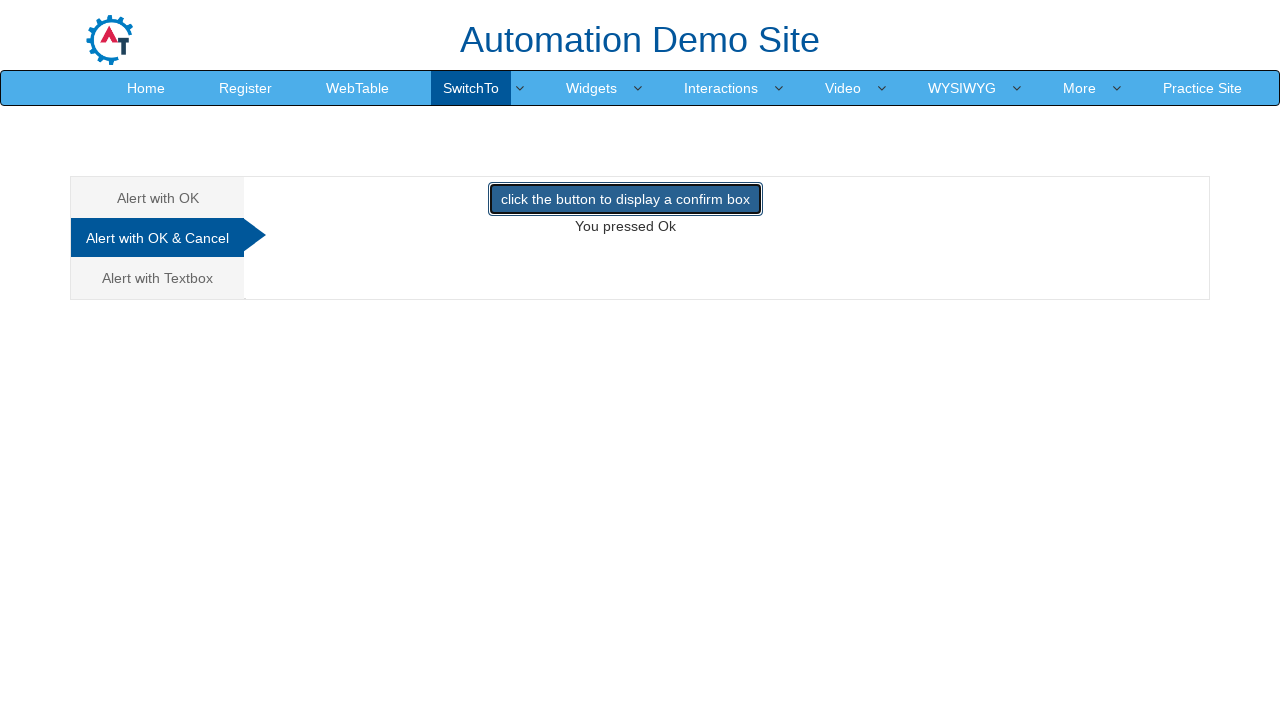